Tests double-click functionality by navigating to jQuery API documentation, switching to an iframe, scrolling to a blue box element, and double-clicking it to change its color

Starting URL: https://api.jquery.com/dblclick/

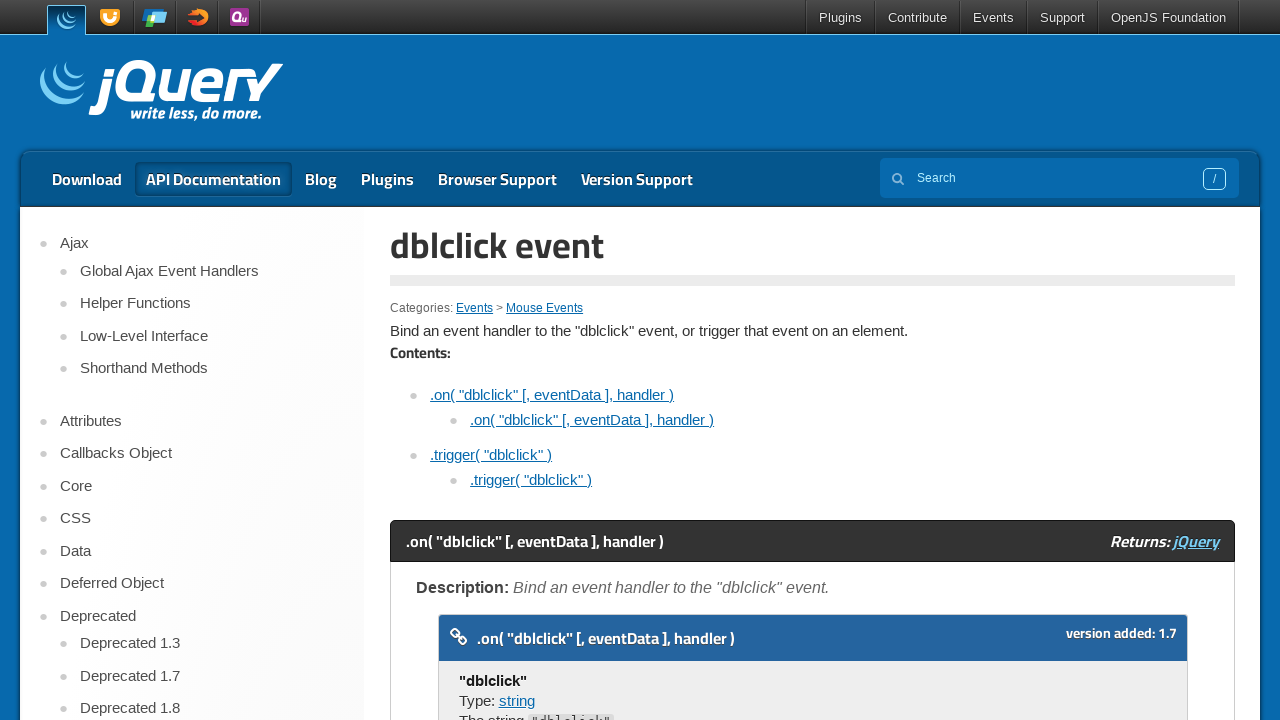

Located and switched to the first iframe on the page
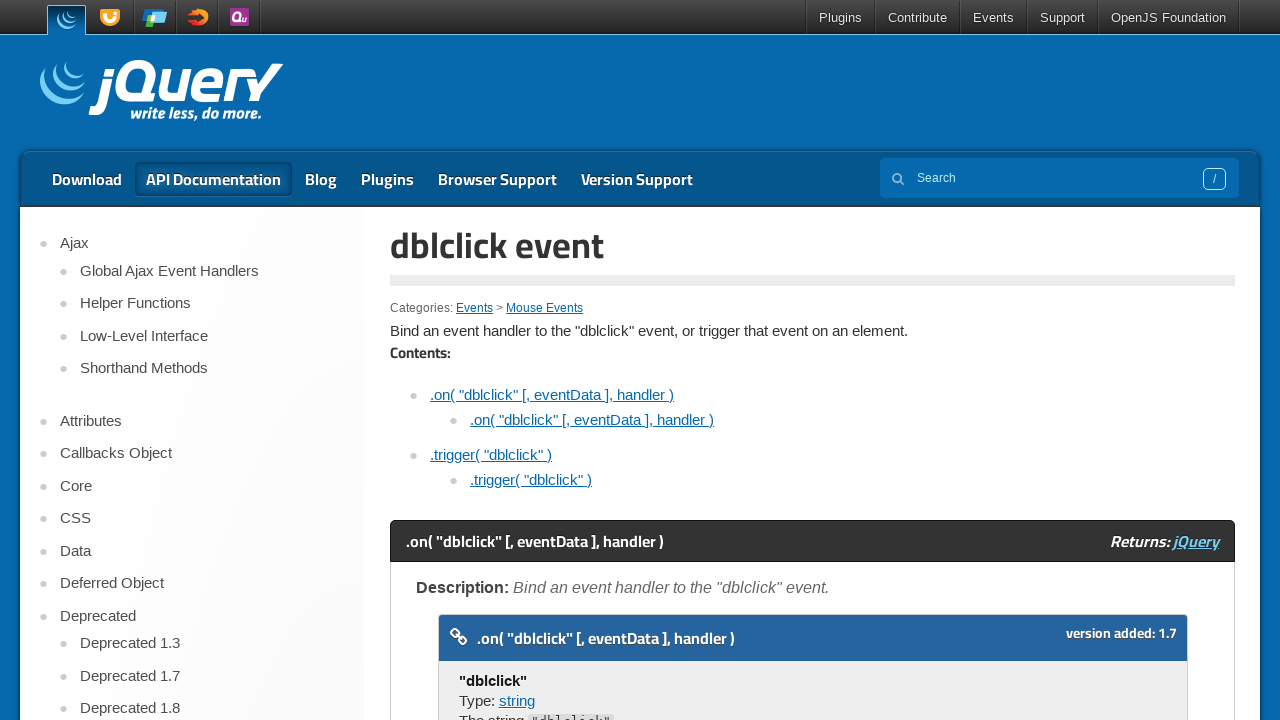

Located the blue box element with text 'Double click the block'
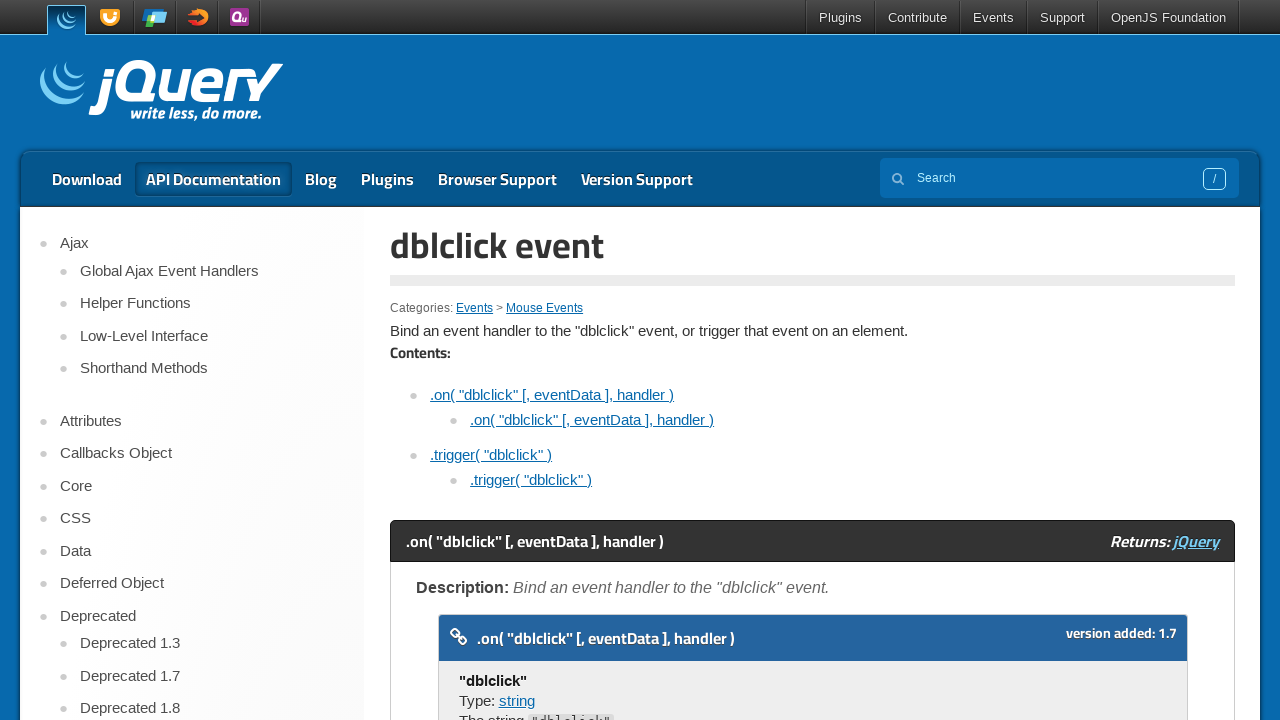

Scrolled the blue box element into view
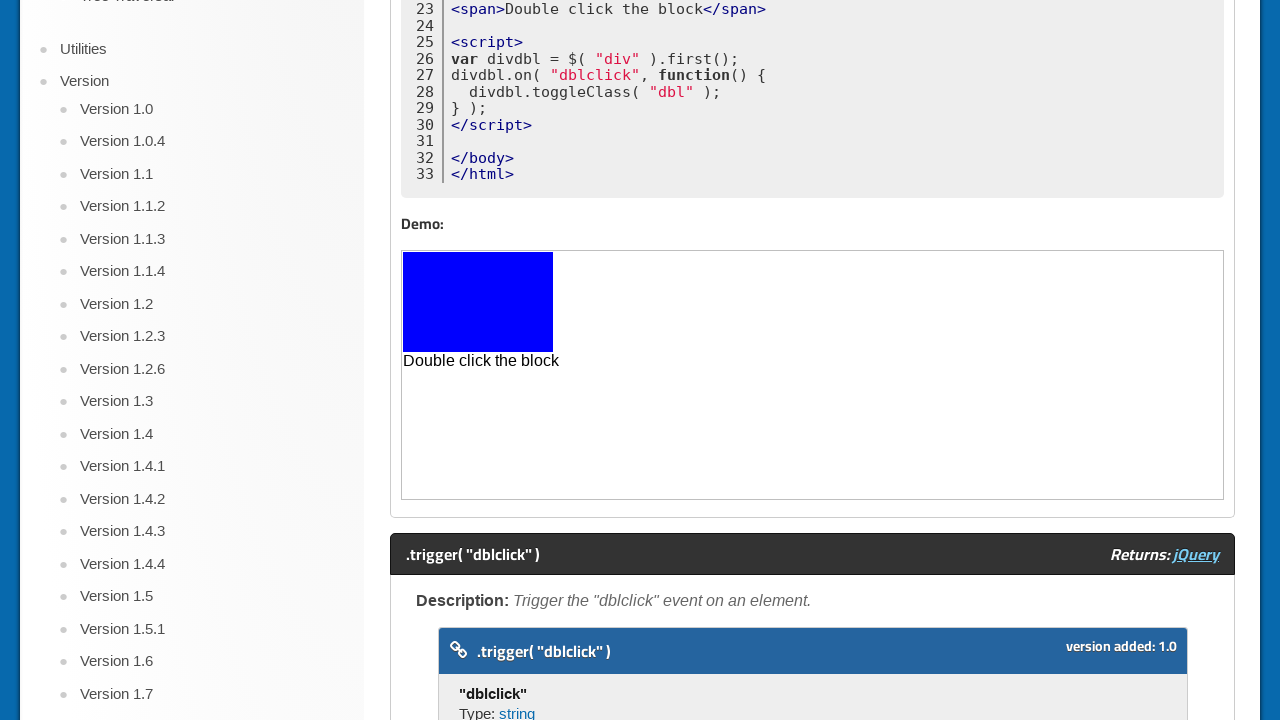

Double-clicked the blue box element to trigger color change at (481, 361) on iframe >> nth=0 >> internal:control=enter-frame >> xpath=//span[text()='Double c
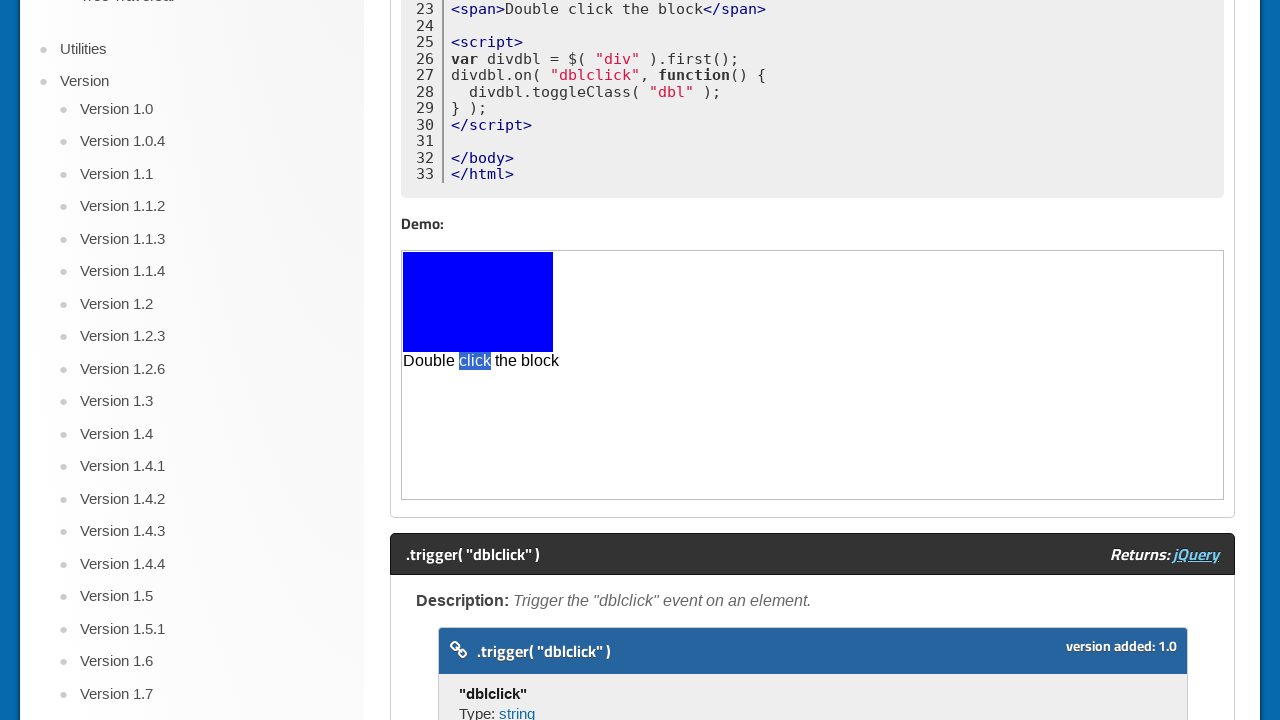

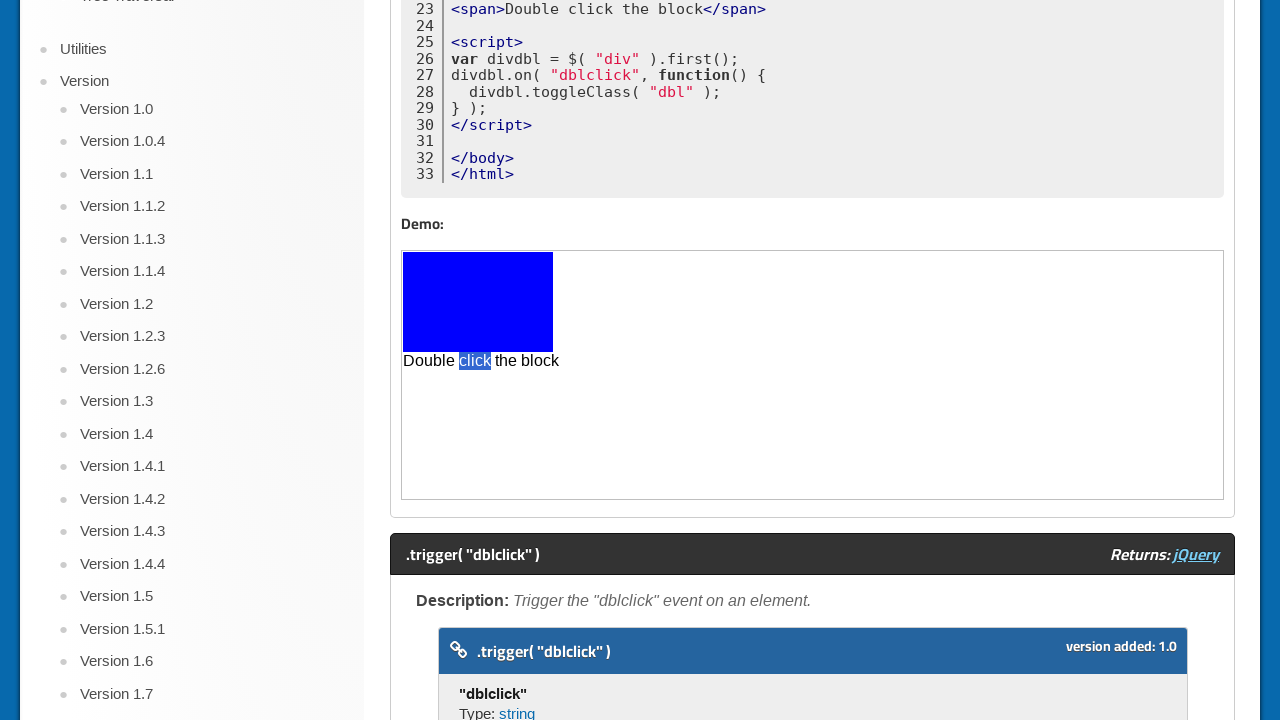